Tests multi-select dropdown functionality by selecting and deselecting items using various methods (index, visible text), then selecting all items and finally deselecting all options.

Starting URL: https://testpages.herokuapp.com/styled/basic-html-form-test.html

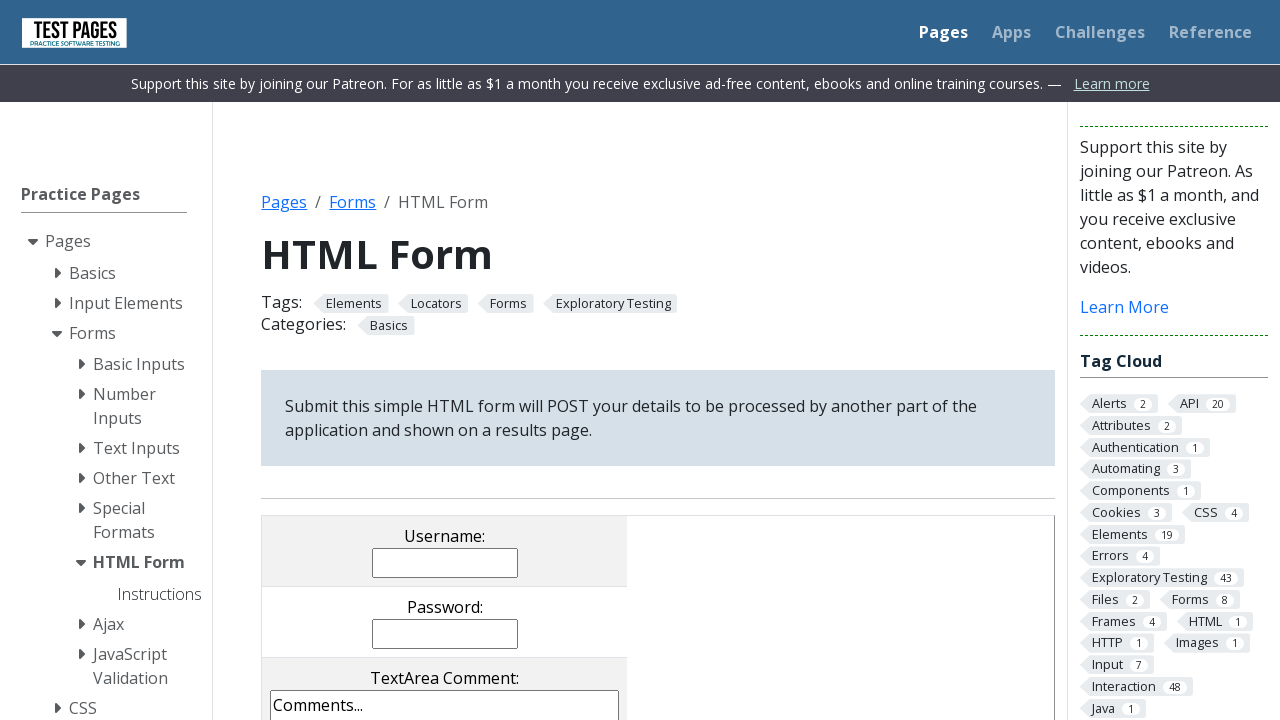

Located multiple select dropdown element
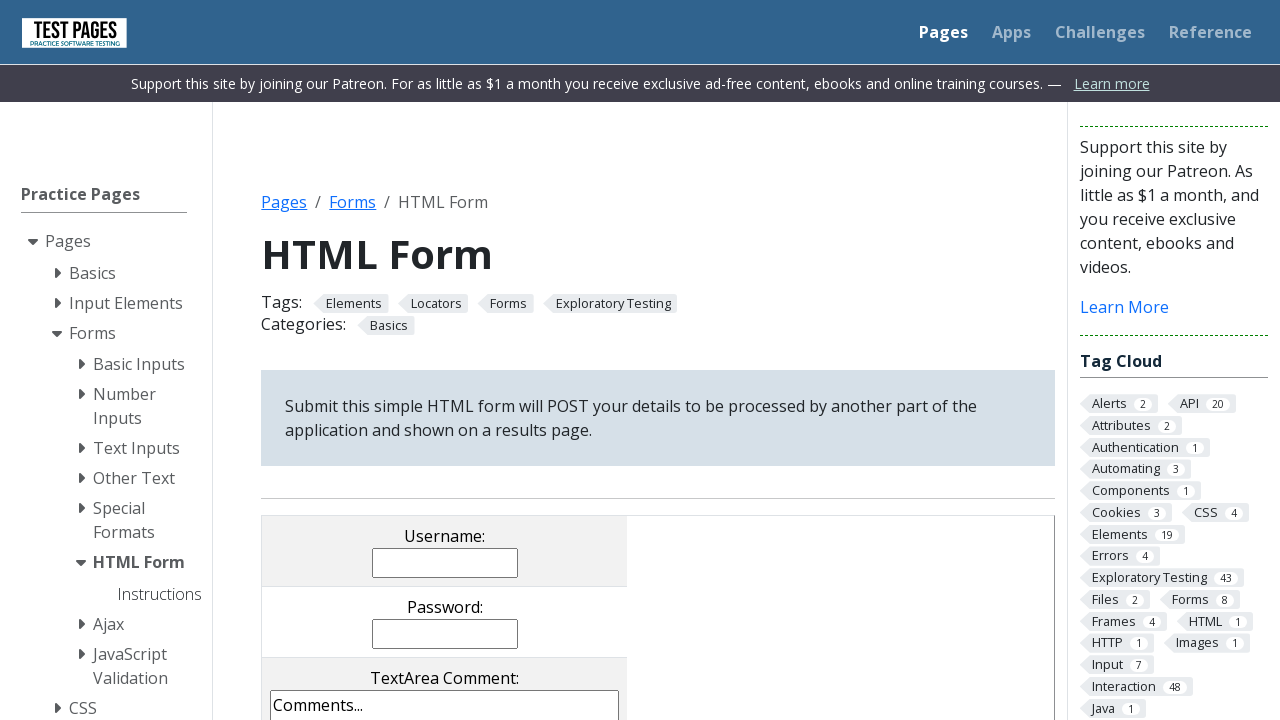

Multiple select dropdown is ready
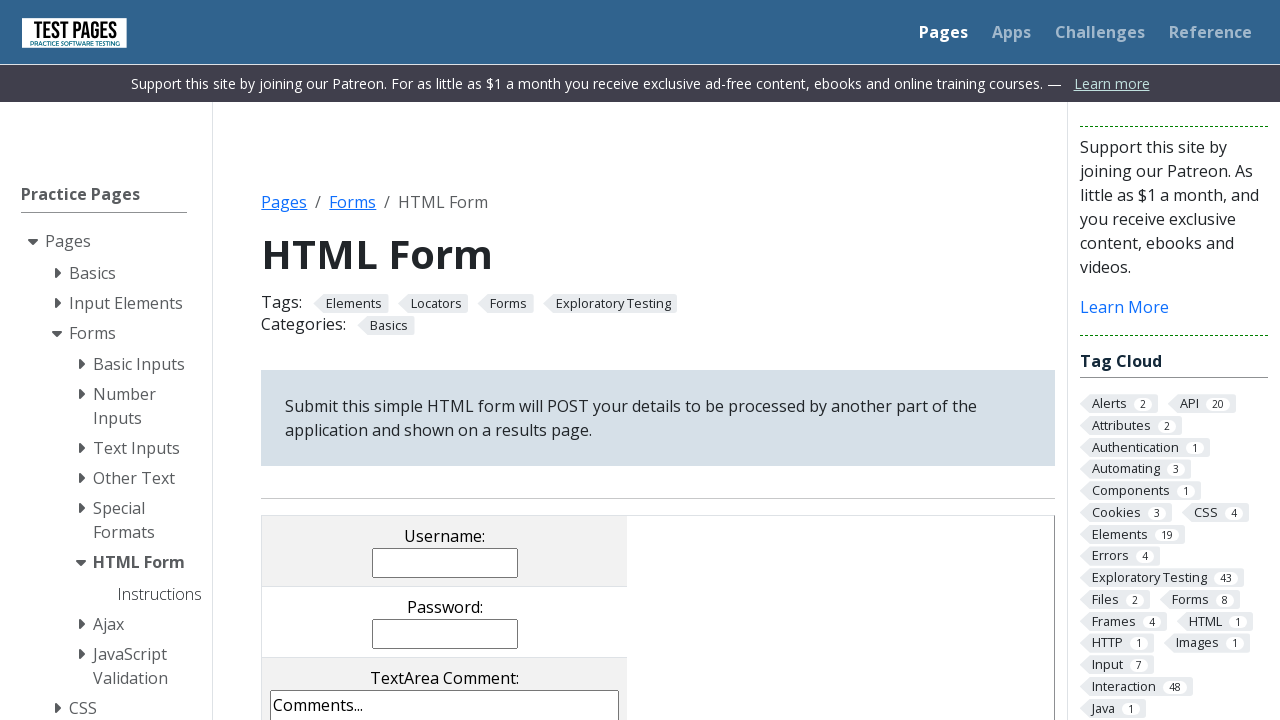

Selected 'Selection Item 3' using index 2 on select[multiple='multiple']
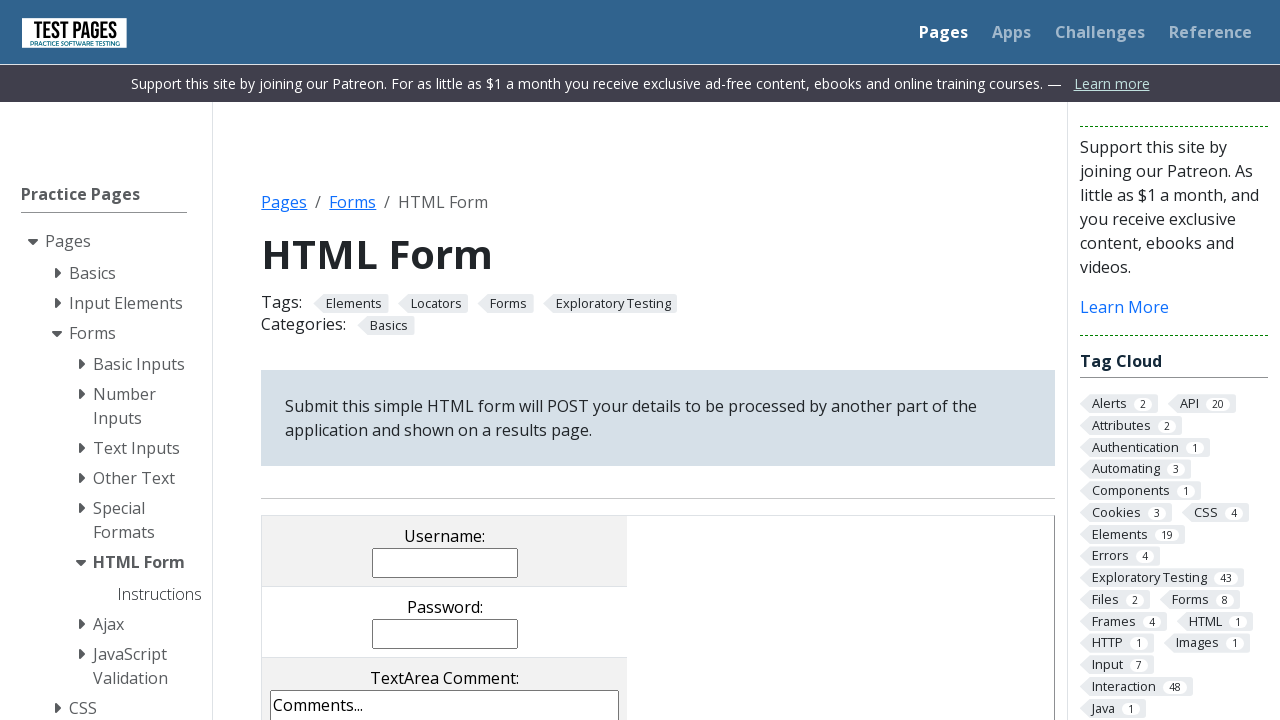

Deselected 'Selection Item 3' using Ctrl+click at (445, 360) on select[multiple='multiple'] option >> nth=2
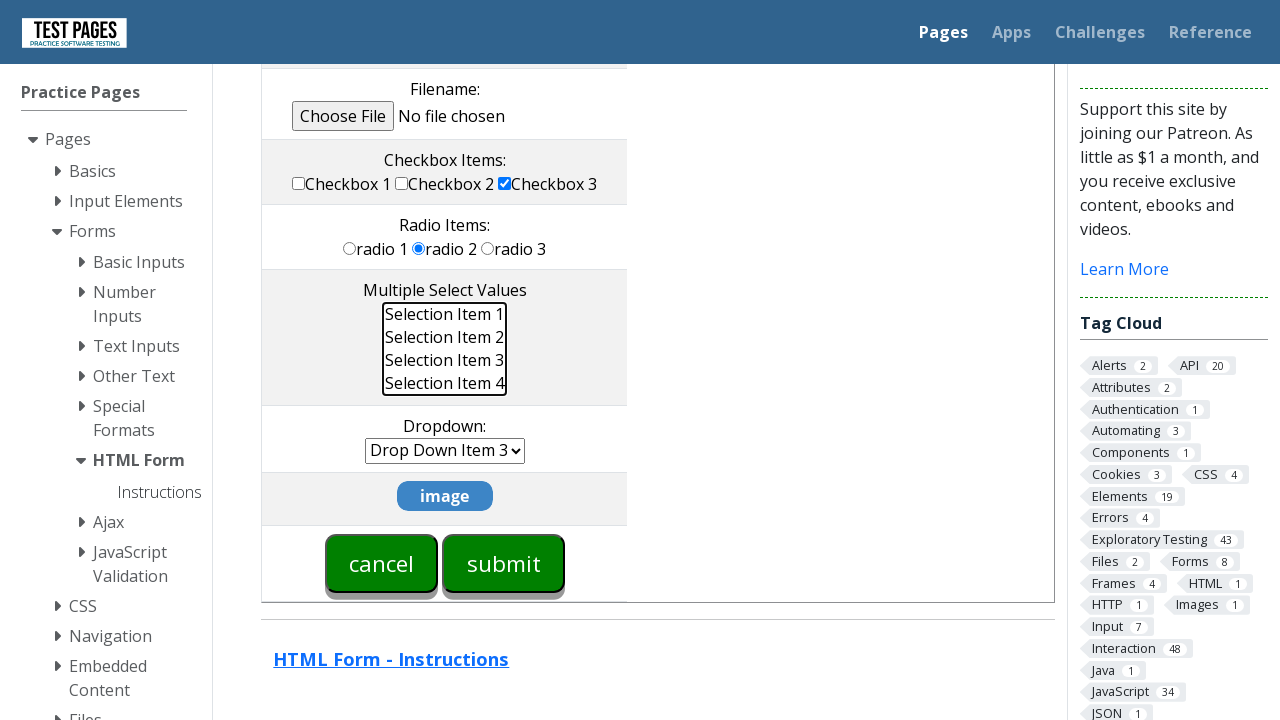

Selected 'Selection Item 1' using visible text on select[multiple='multiple']
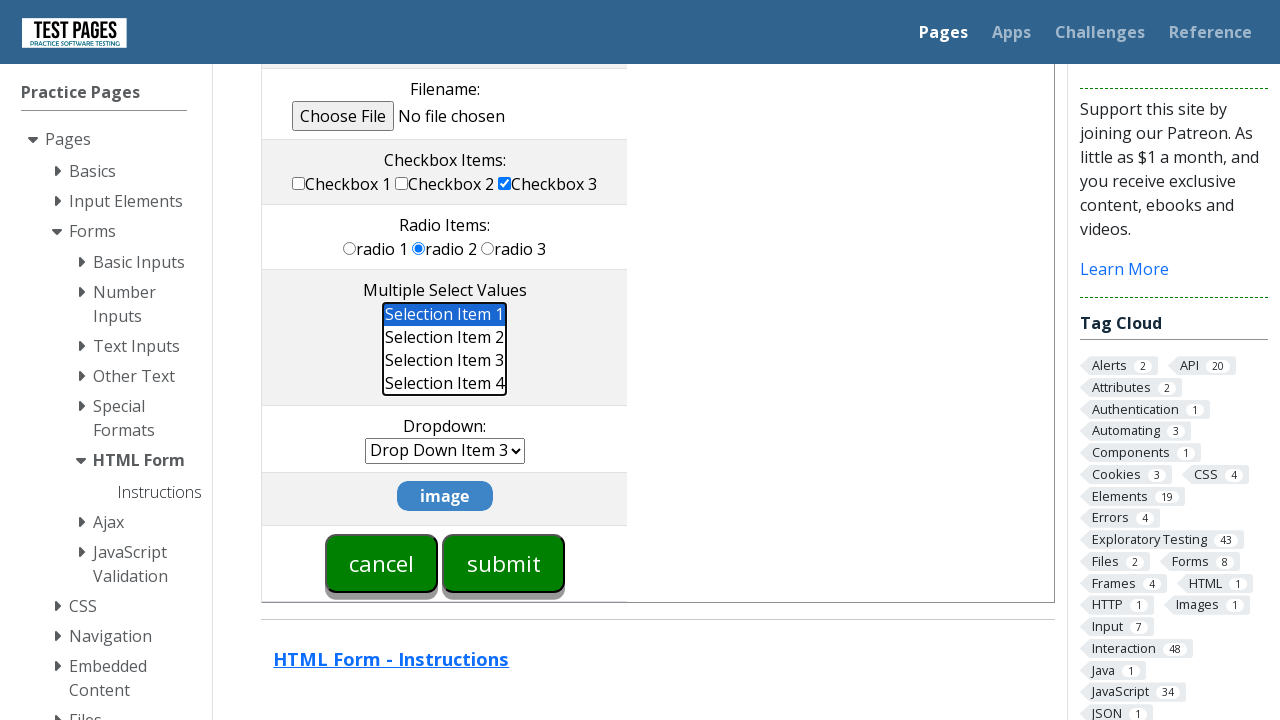

Deselected 'Selection Item 1' using Ctrl+click at (445, 314) on select[multiple='multiple'] option >> nth=0
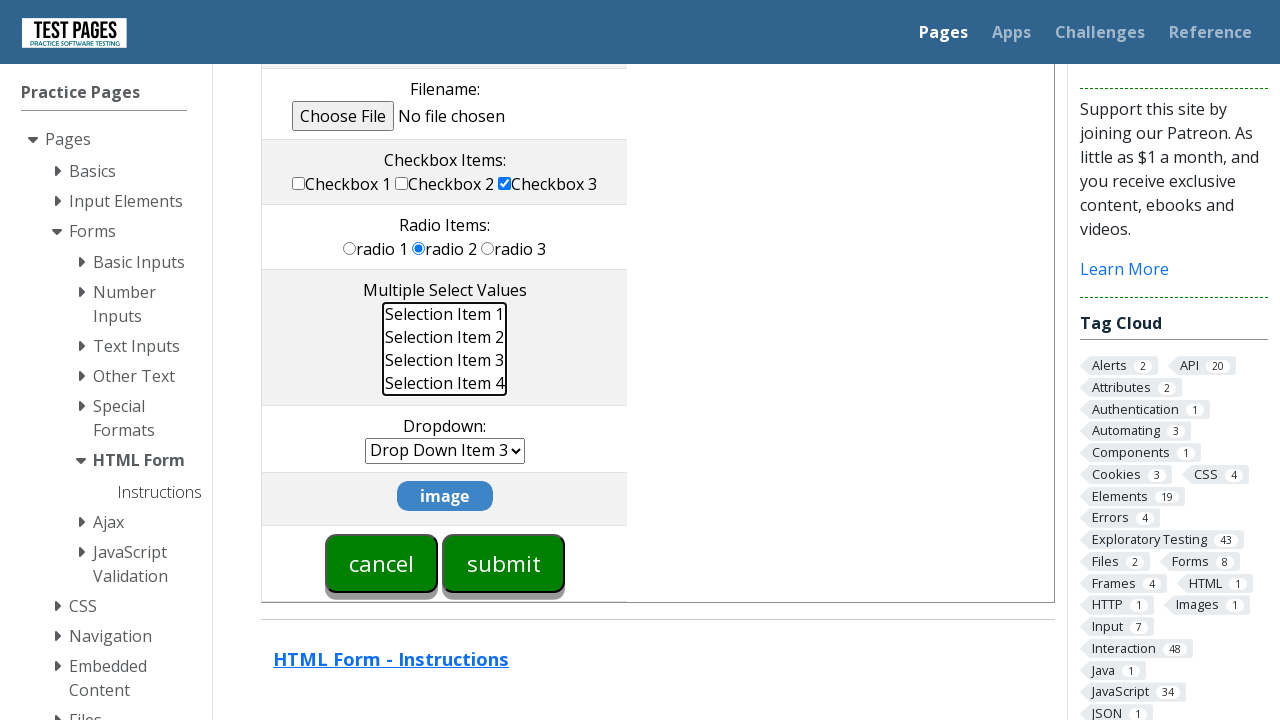

Selected all items (indices 0, 1, 2, 3) on select[multiple='multiple']
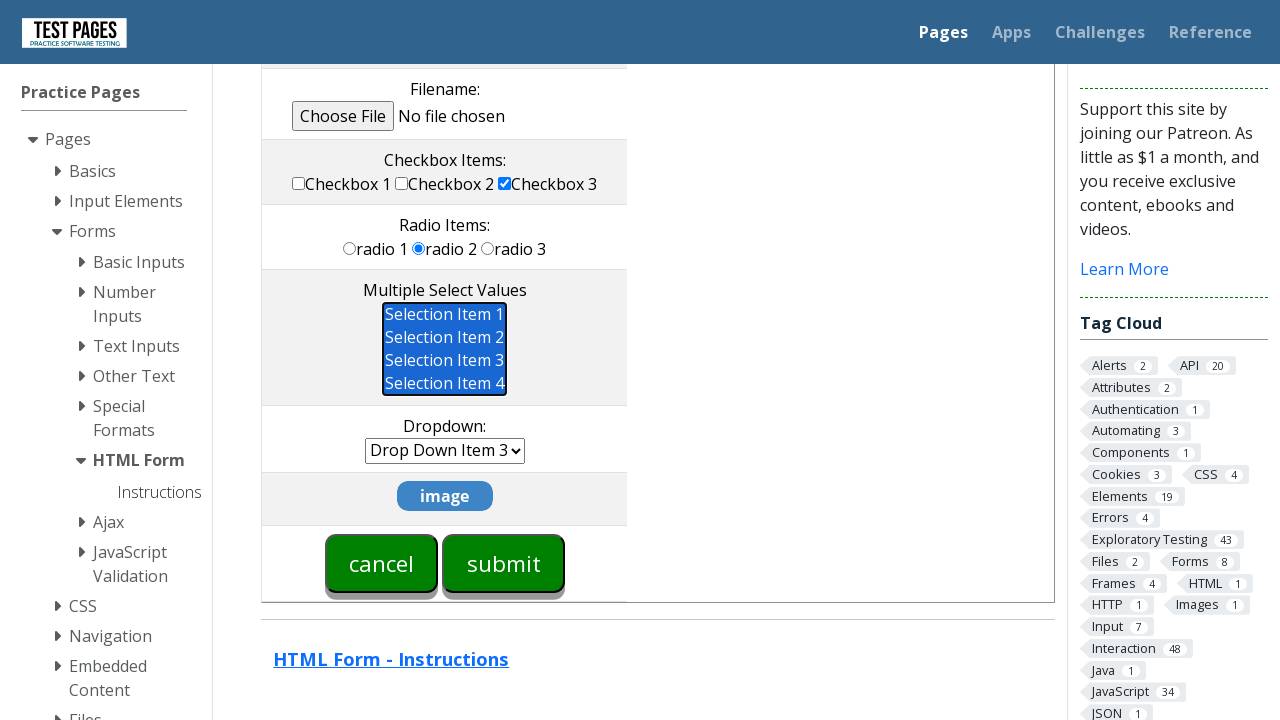

Deselected option at index 0 using Ctrl+click at (445, 314) on select[multiple='multiple'] option >> nth=0
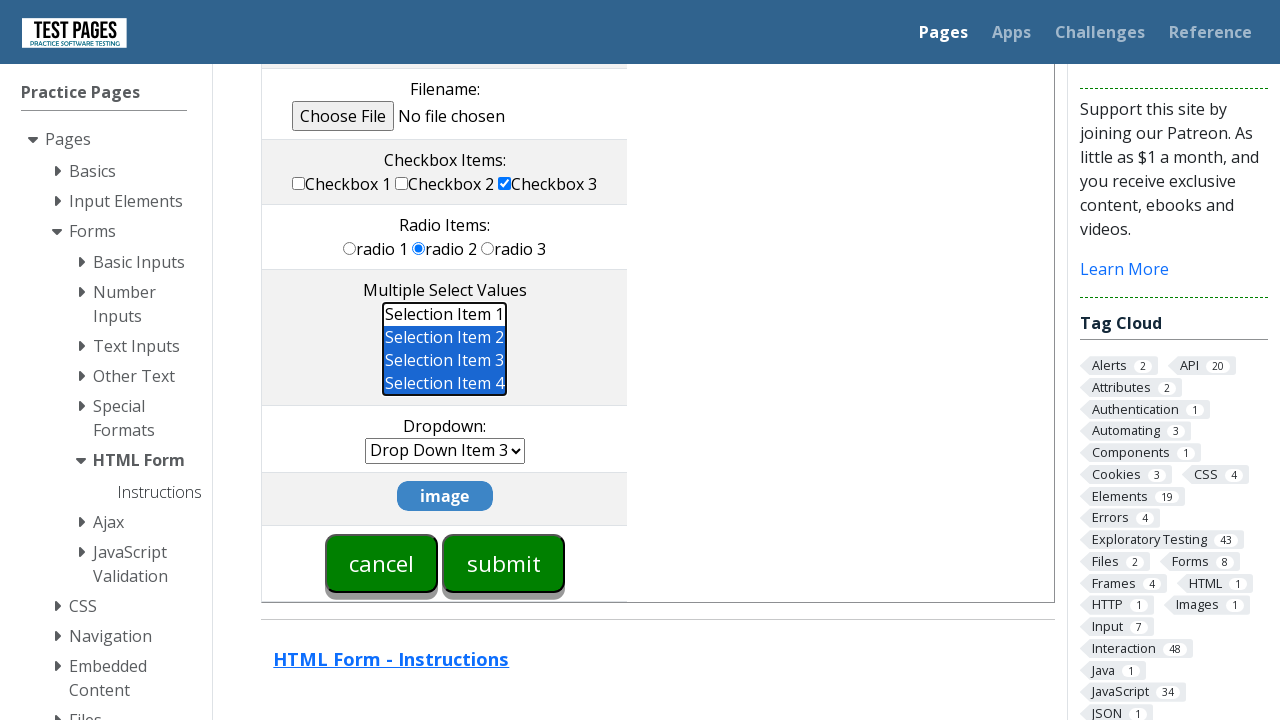

Deselected option at index 1 using Ctrl+click at (445, 337) on select[multiple='multiple'] option >> nth=1
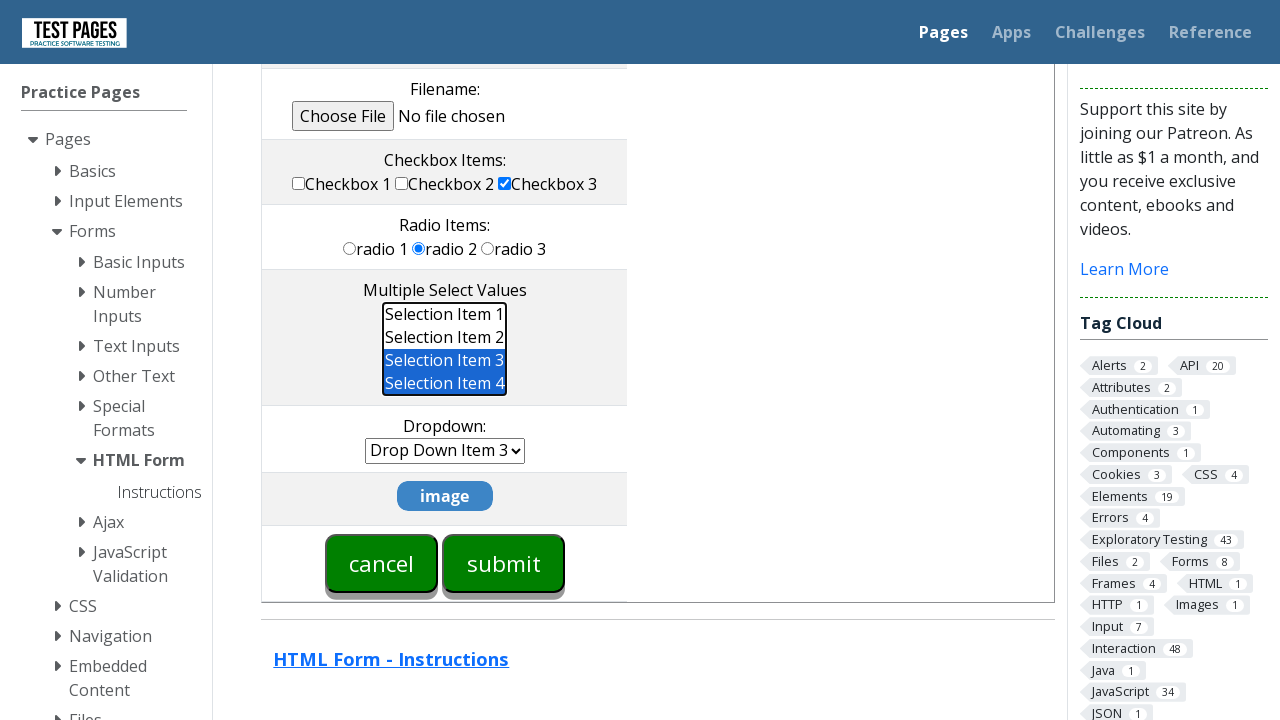

Deselected option at index 2 using Ctrl+click at (445, 360) on select[multiple='multiple'] option >> nth=2
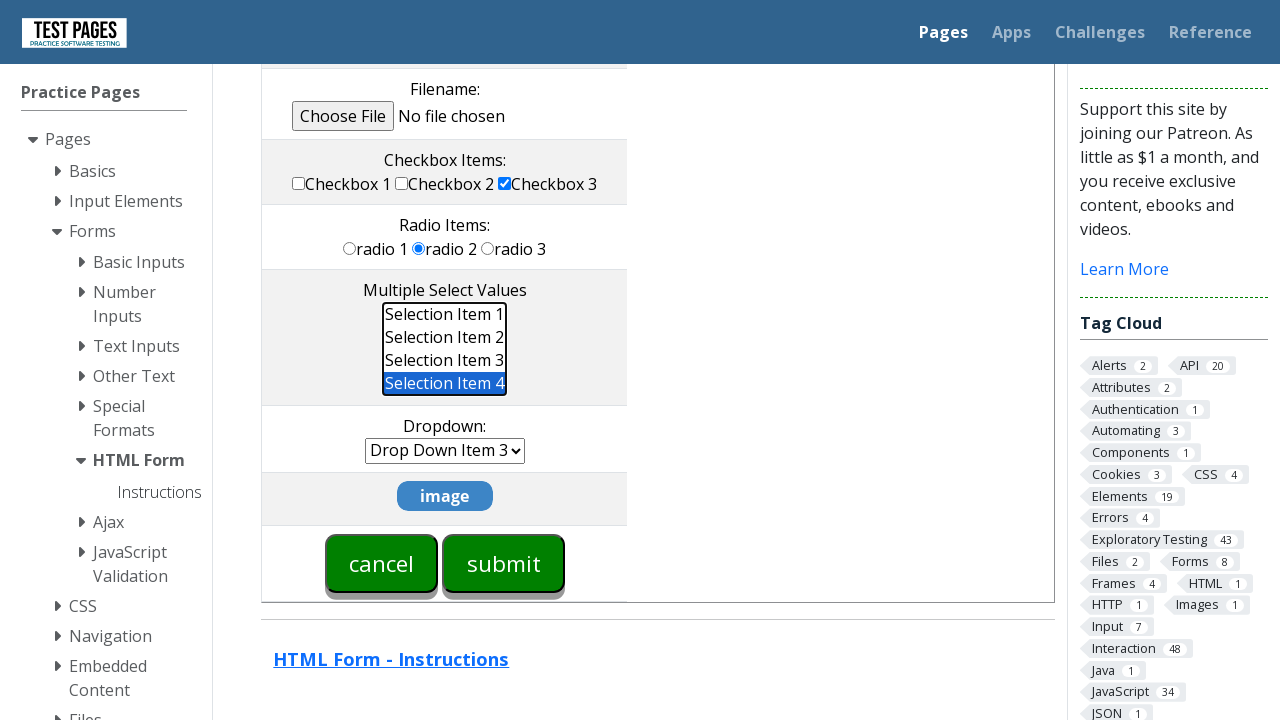

Deselected option at index 3 using Ctrl+click at (445, 383) on select[multiple='multiple'] option >> nth=3
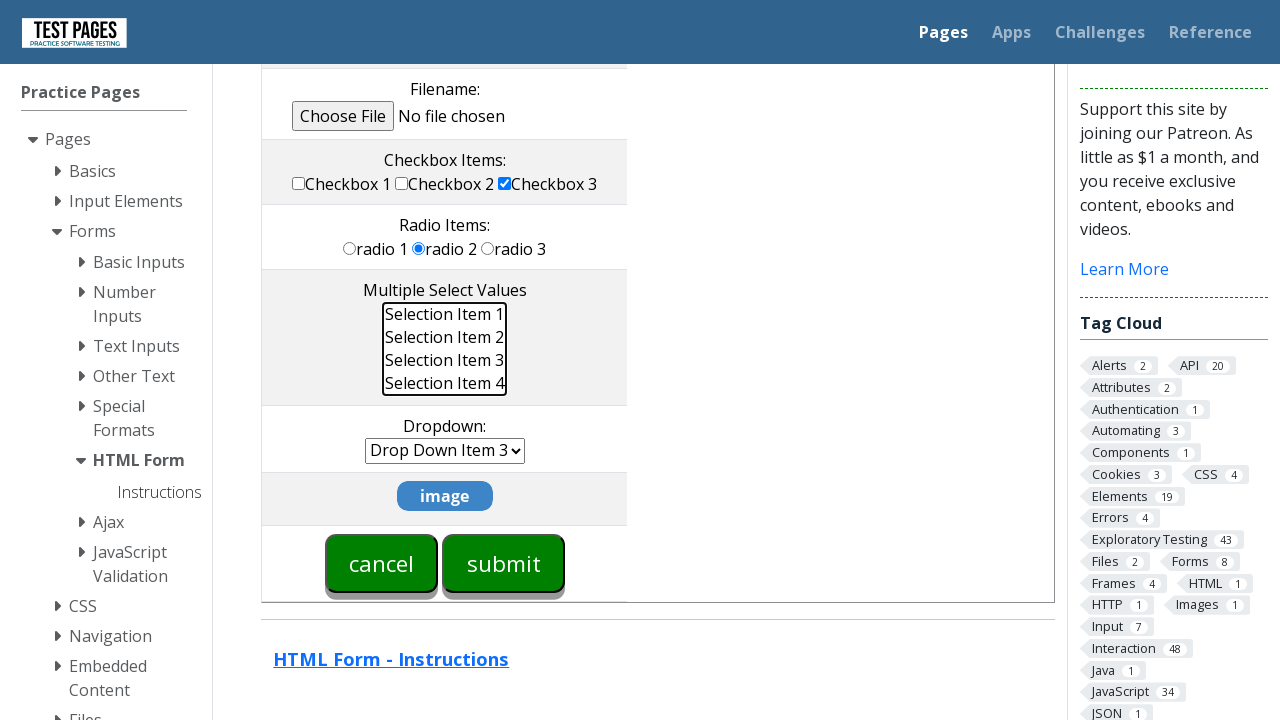

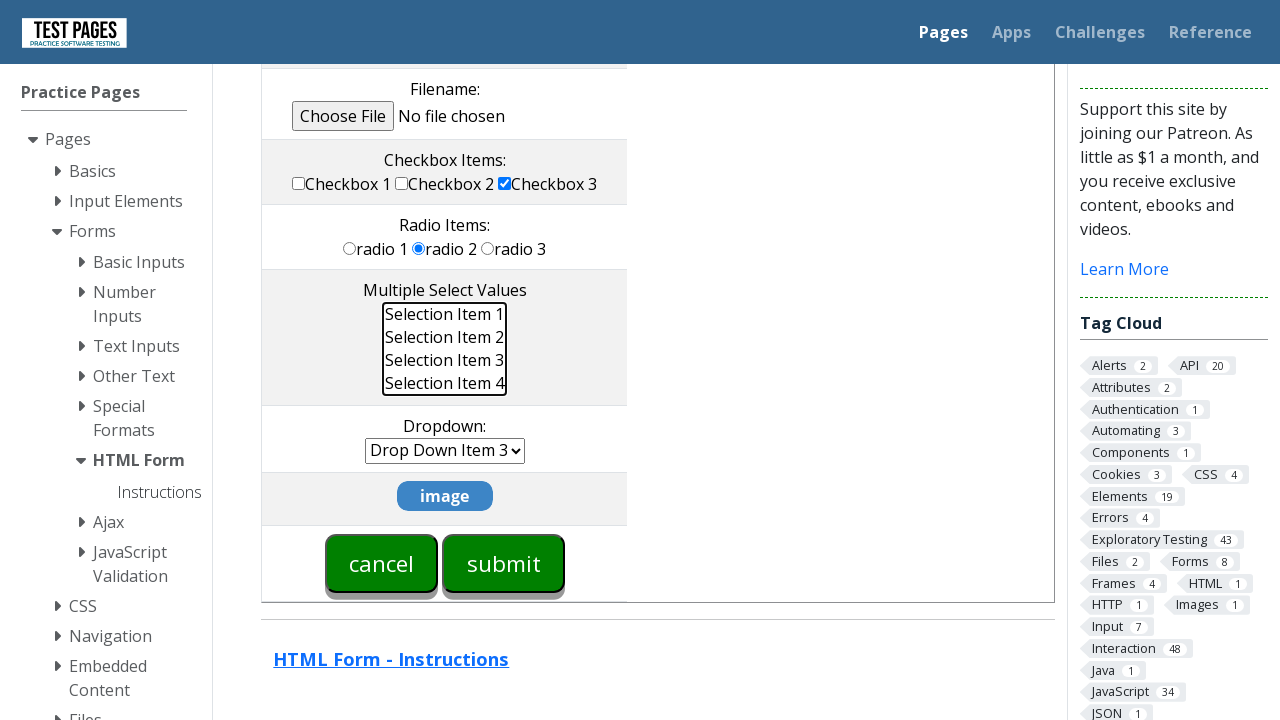